Tests JavaScript alert handling by clicking a button that triggers an alert and then accepting the alert dialog

Starting URL: http://demo.automationtesting.in/Alerts.html

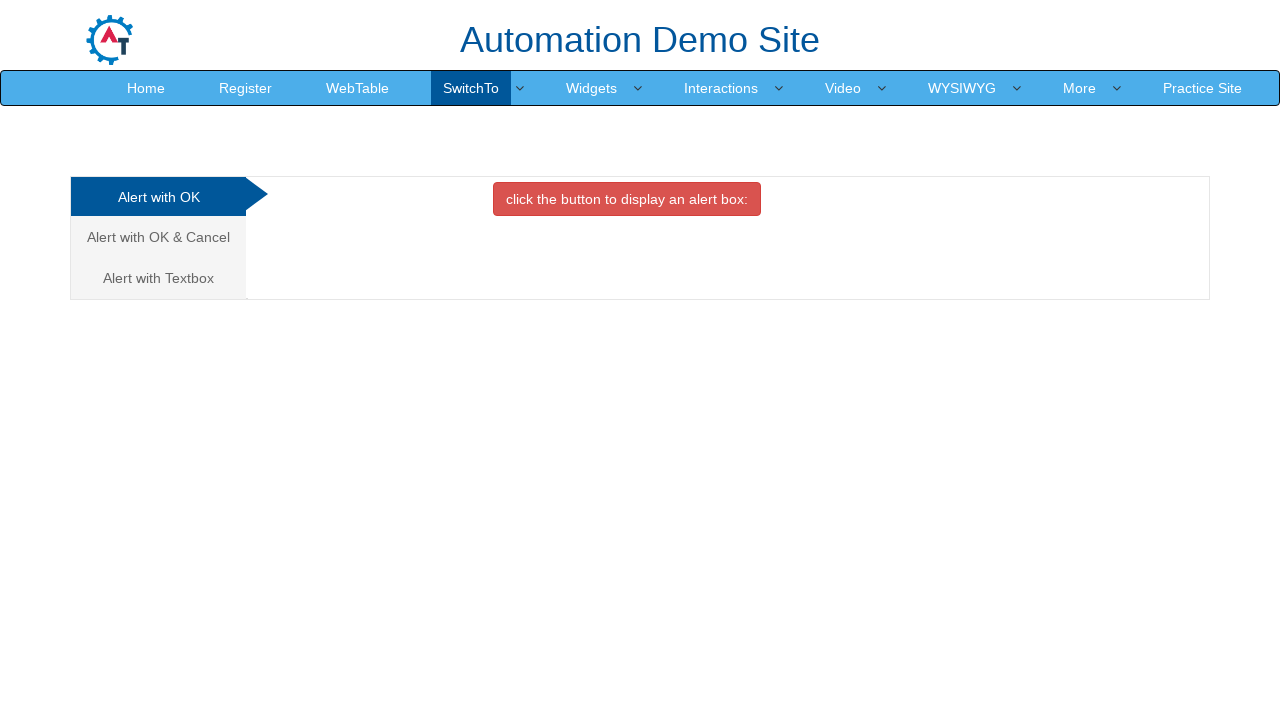

Set up dialog handler to accept alerts
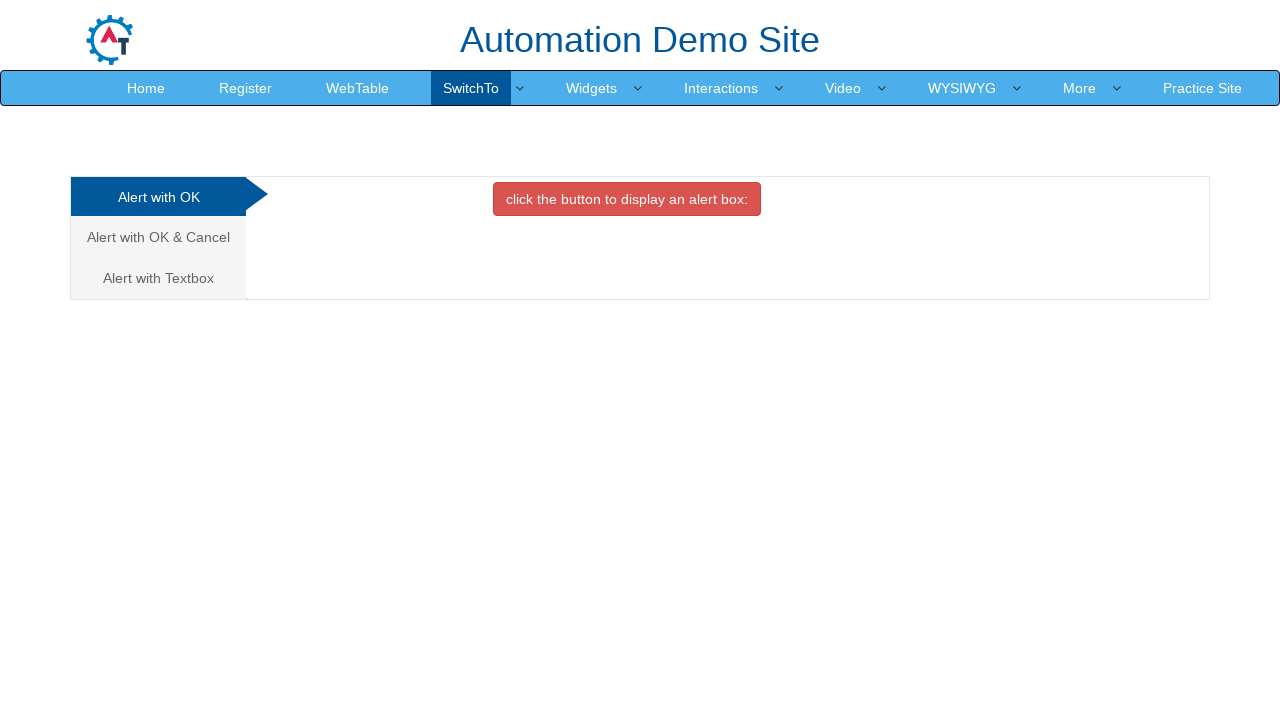

Clicked alert button to trigger JavaScript alert at (627, 199) on button.btn.btn-danger
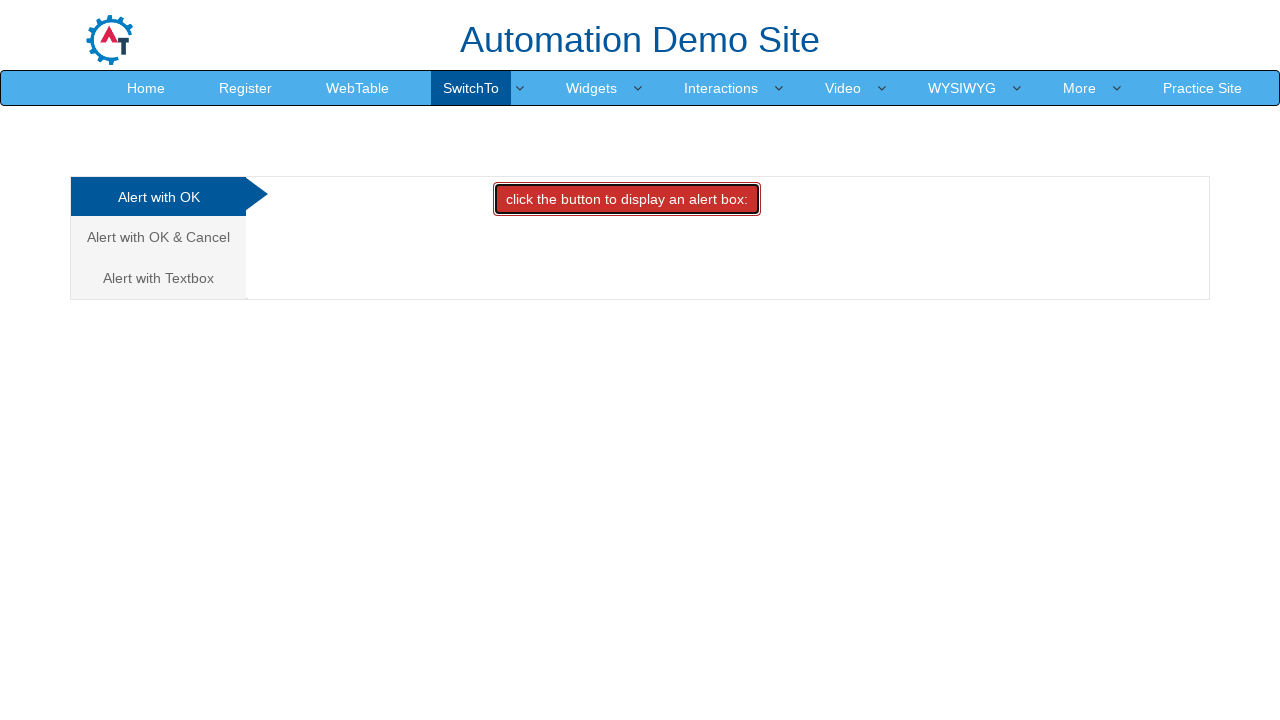

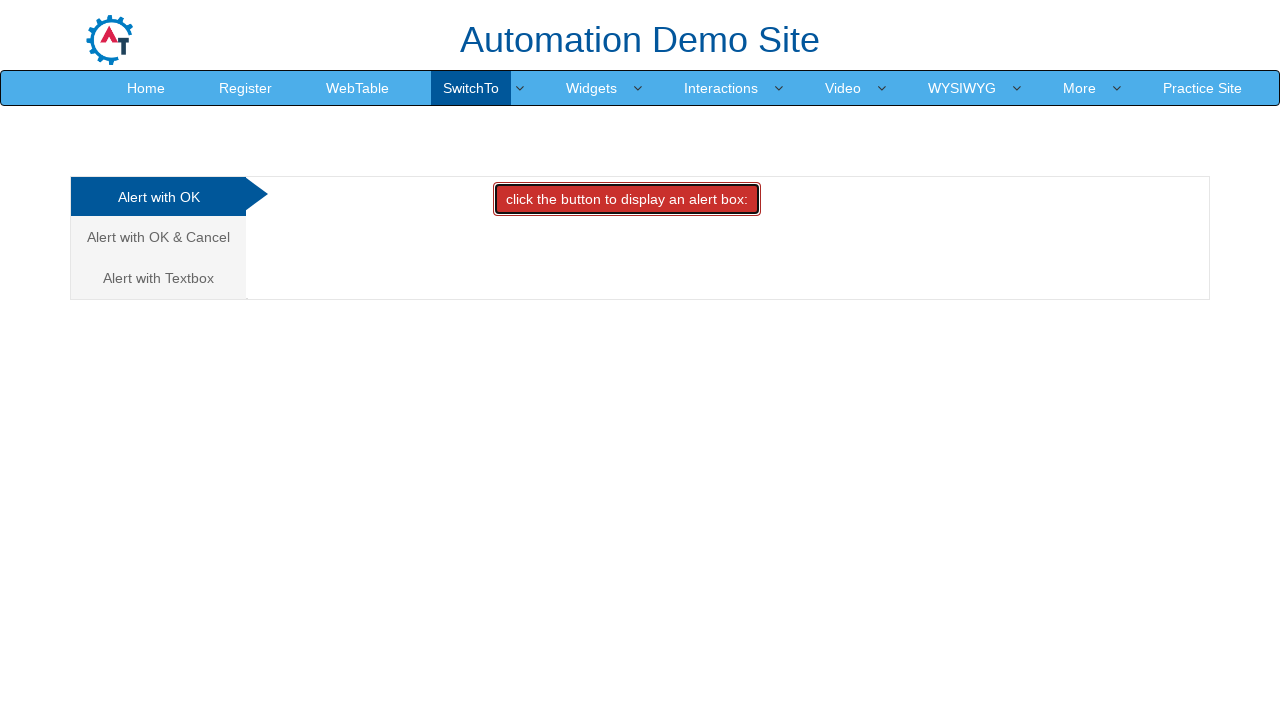